Tests drag and drop functionality by dragging element to drop zone

Starting URL: https://demoqa.com/droppable

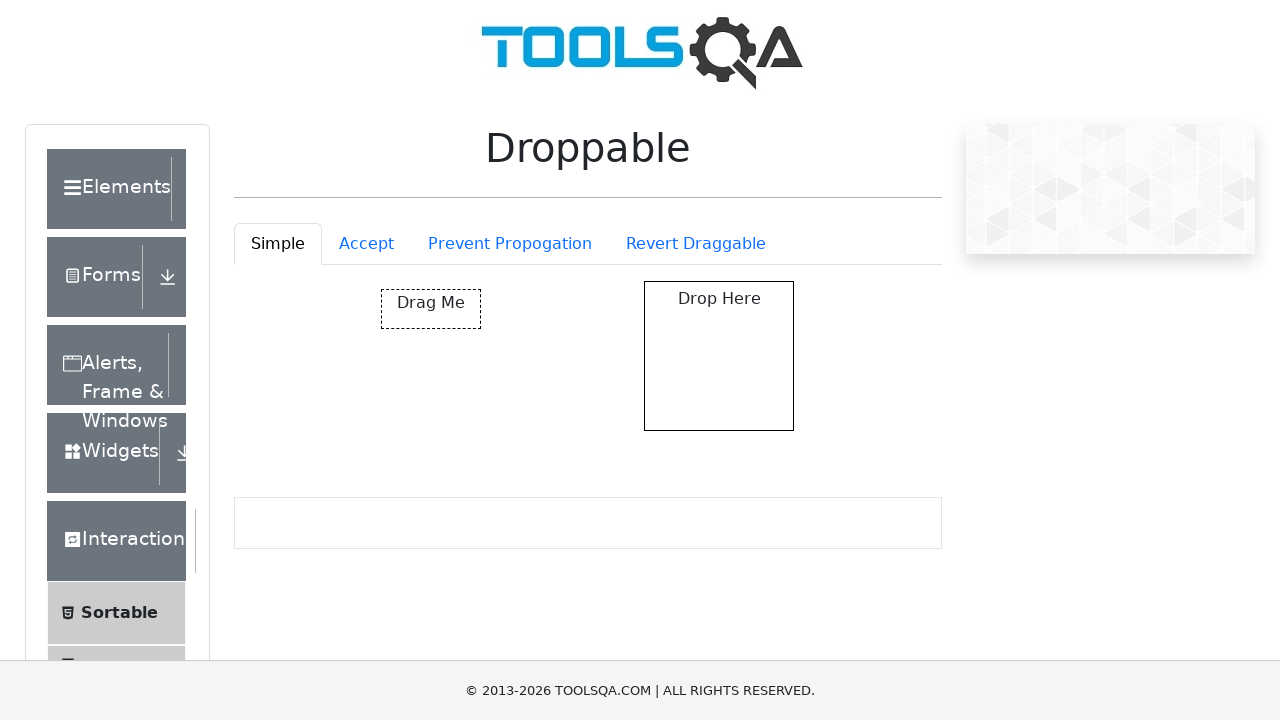

Navigated to droppable demo page
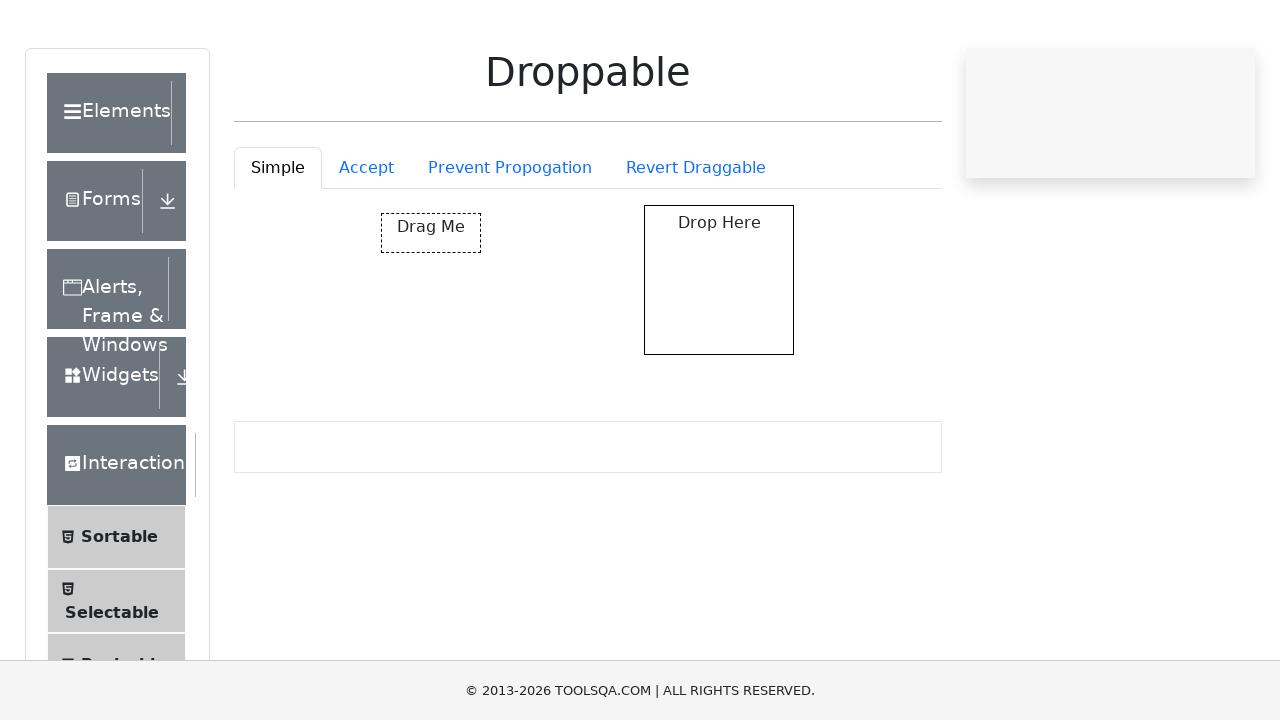

Dragged element to drop zone at (719, 356)
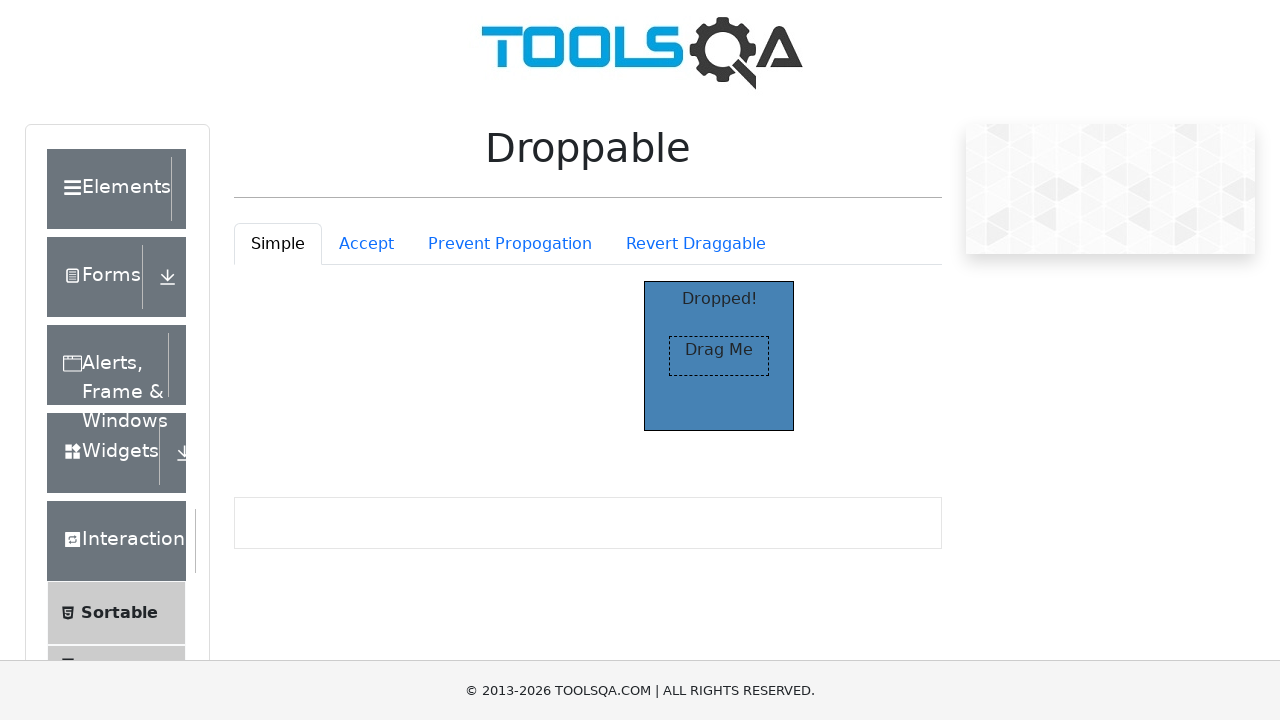

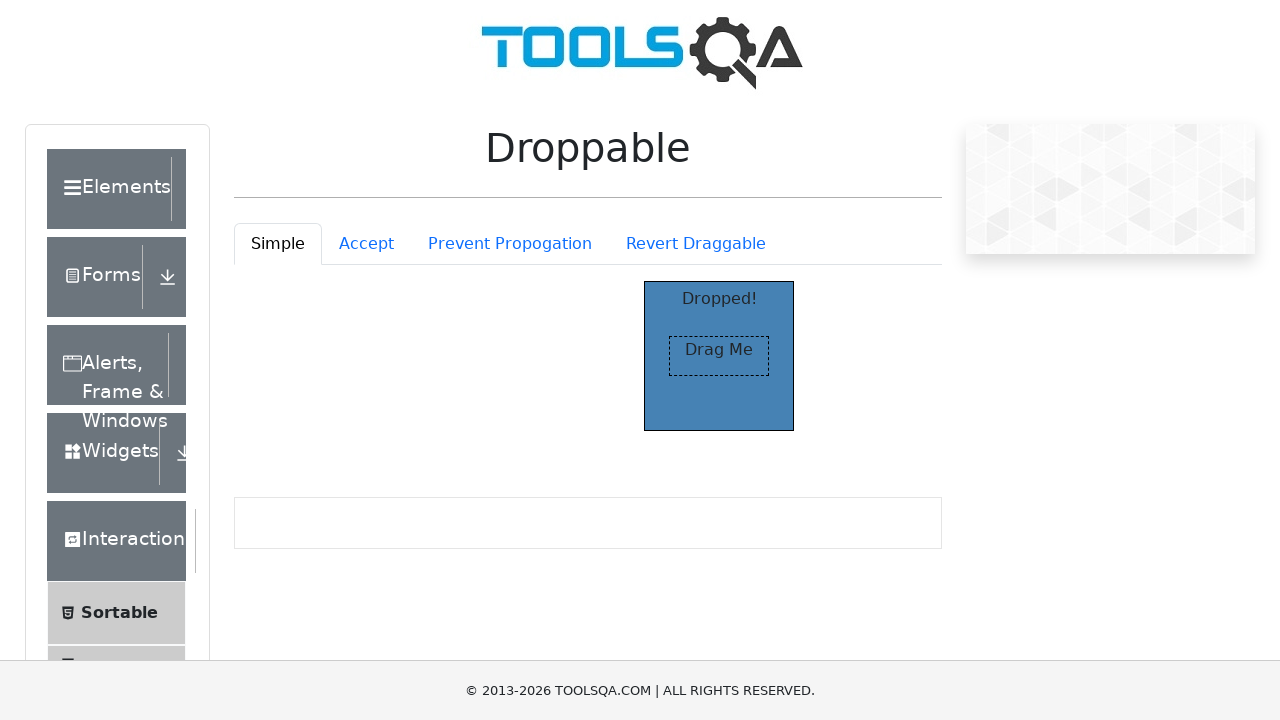